Tests button functionality on a web locators practice site by navigating to the Button section, clicking a button, and then clicking the Reset button

Starting URL: https://web-locators-static-site-qa.vercel.app/

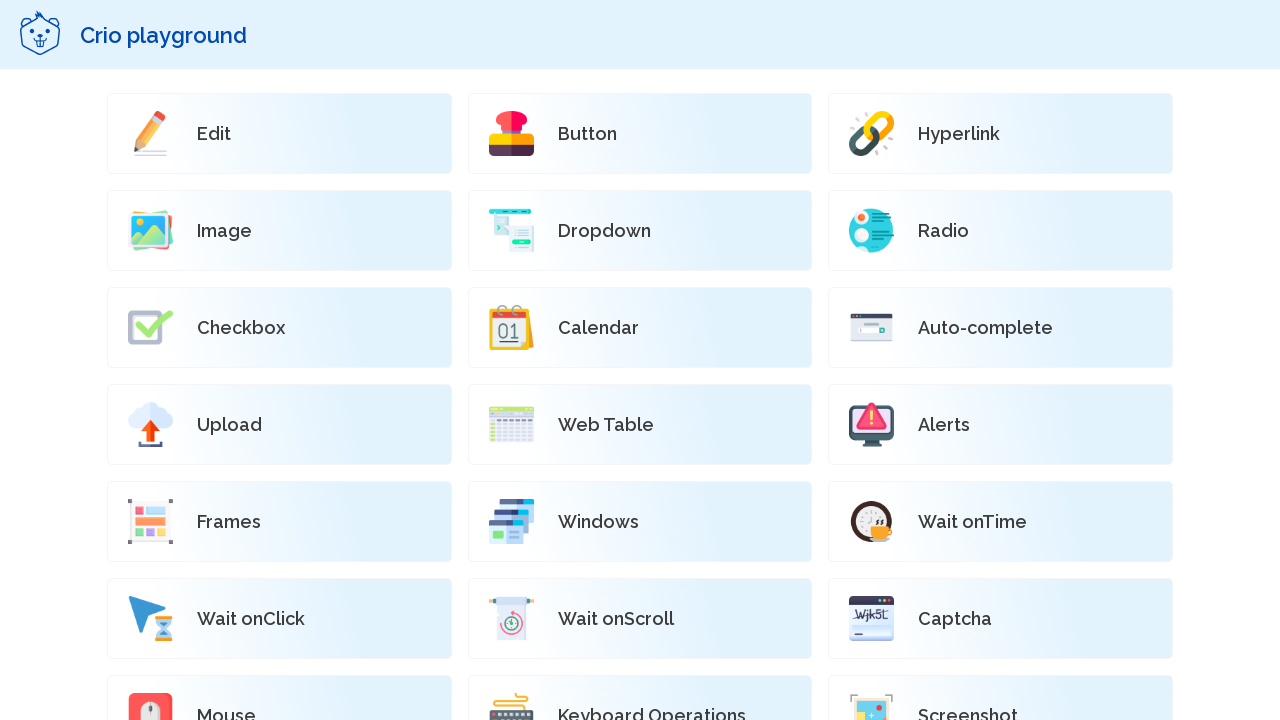

Clicked on the Button menu item at (587, 134) on xpath=//p[text()='Button']
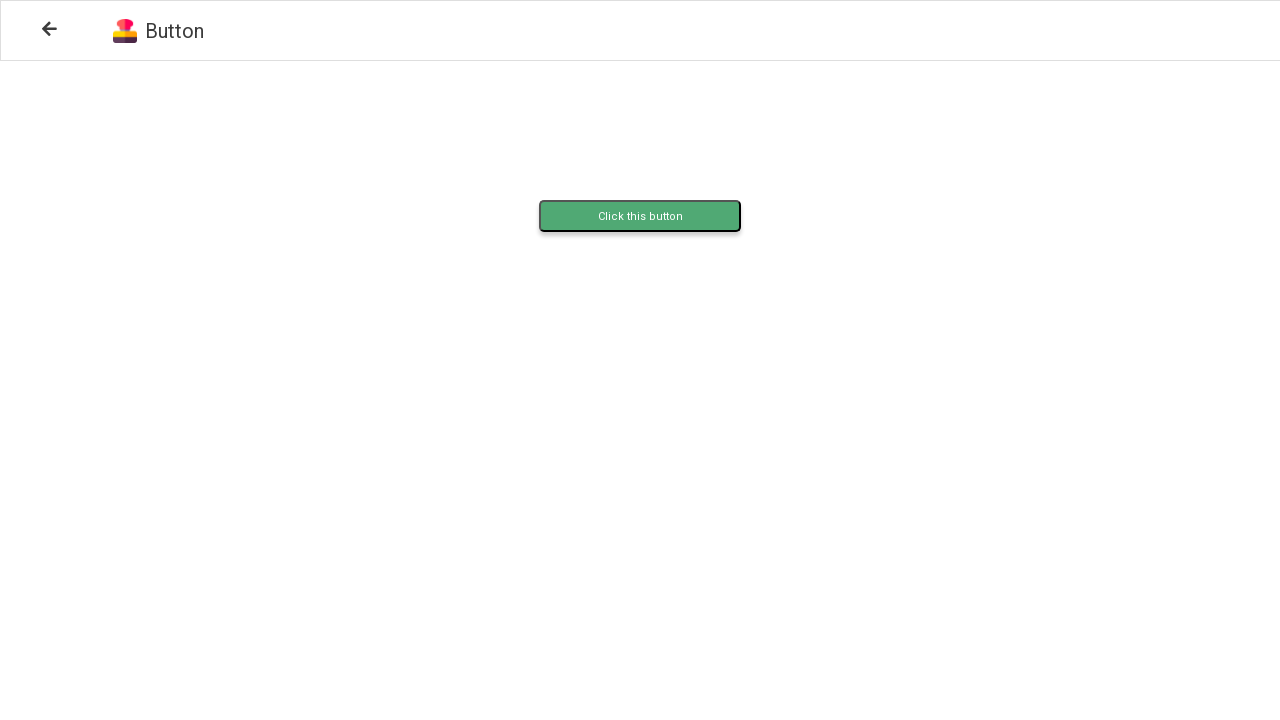

Waited for page to load
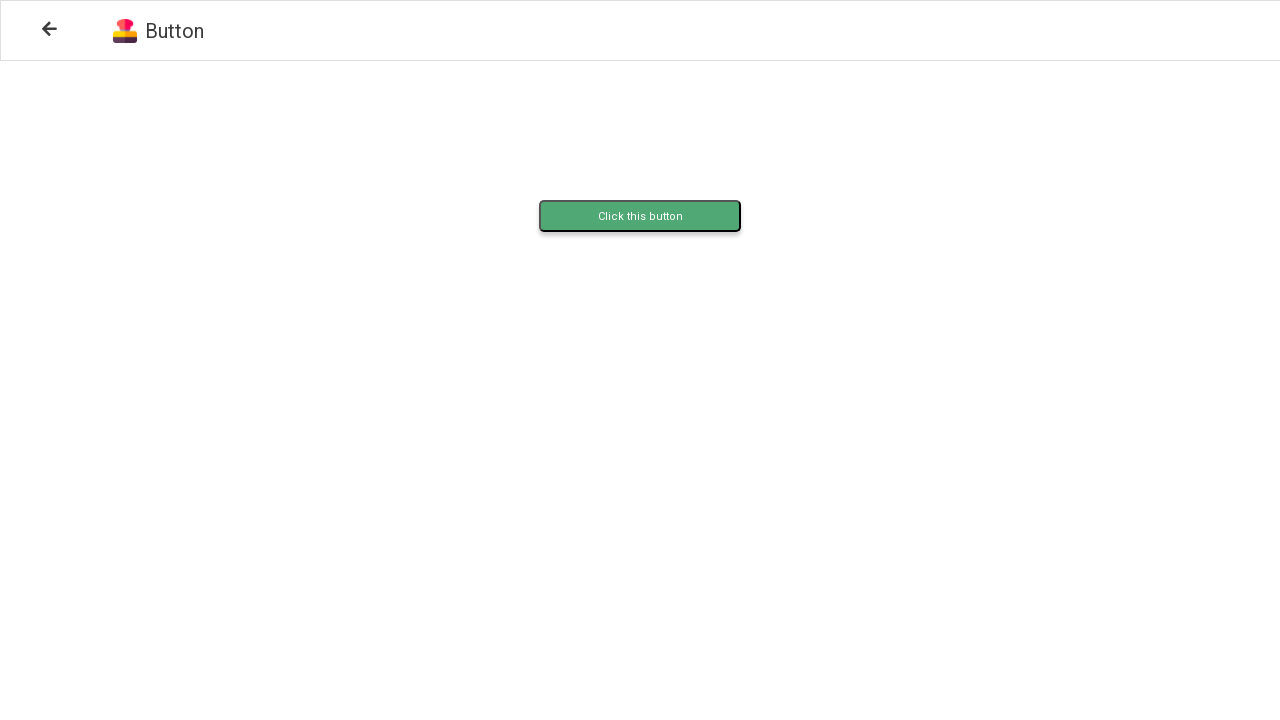

Clicked the main button at (640, 216) on xpath=//p[text()='Click this button']
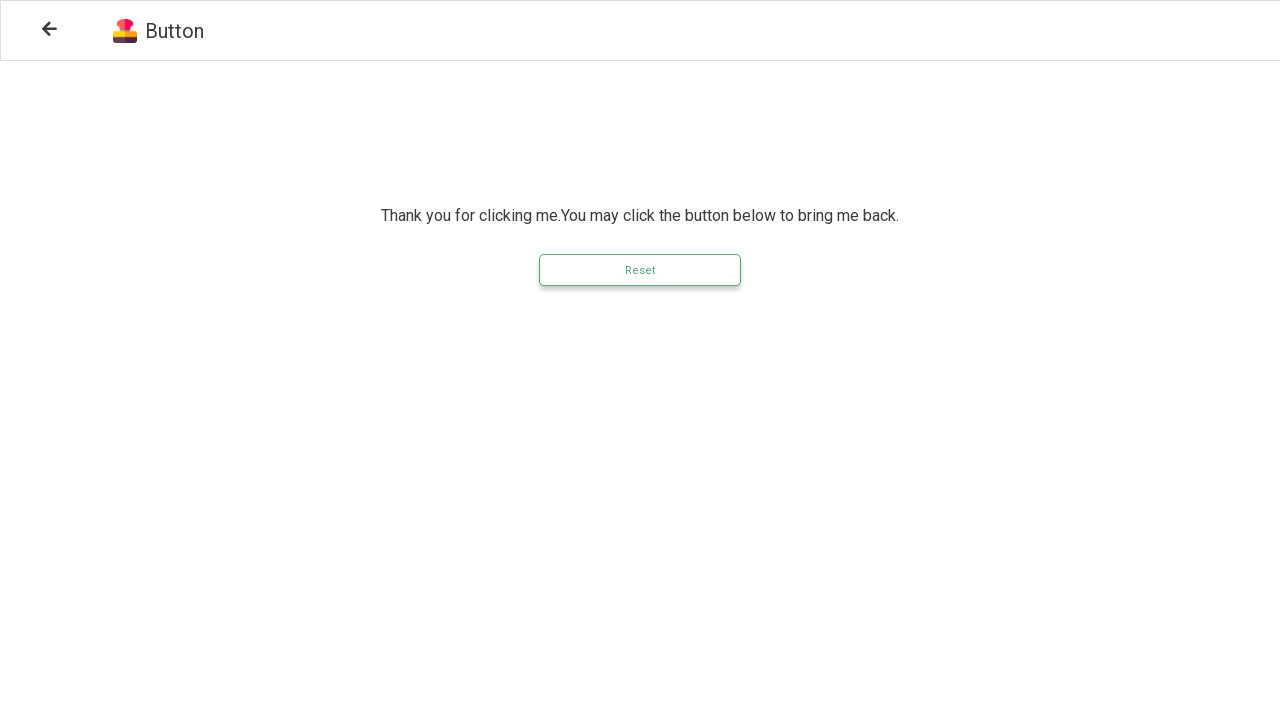

Clicked the Reset button at (640, 270) on xpath=//p[normalize-space(text())='Reset']
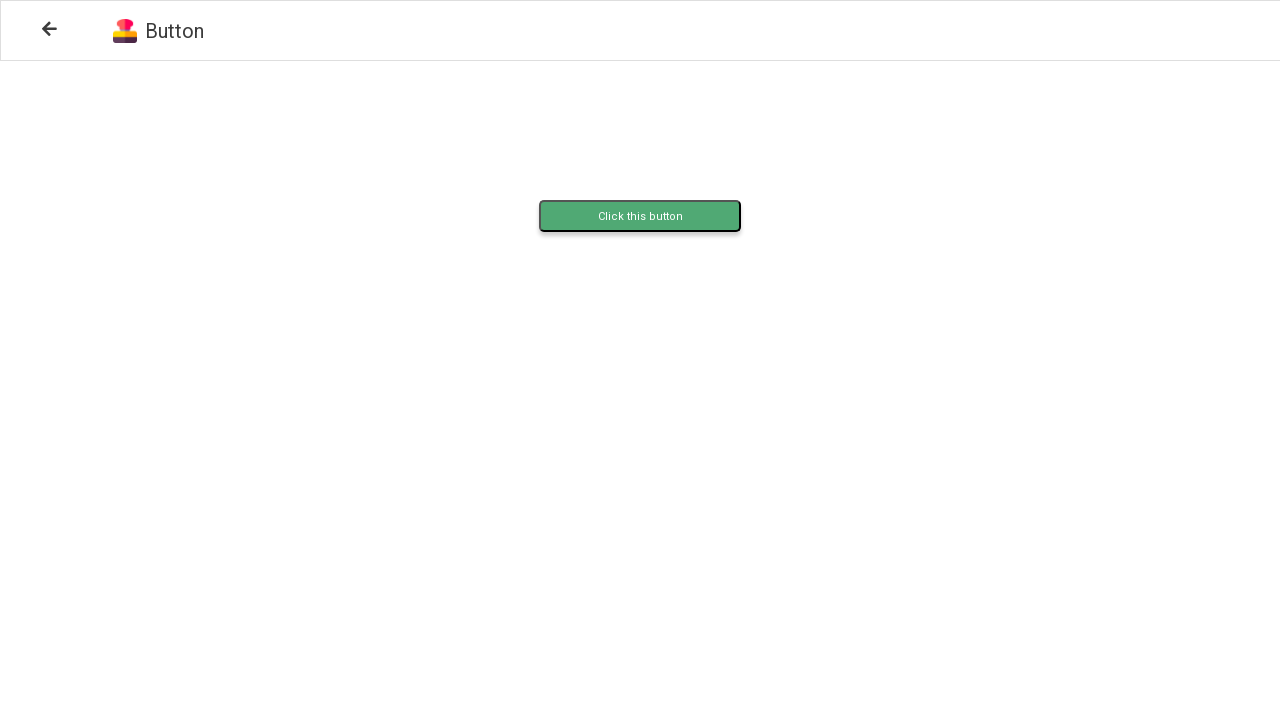

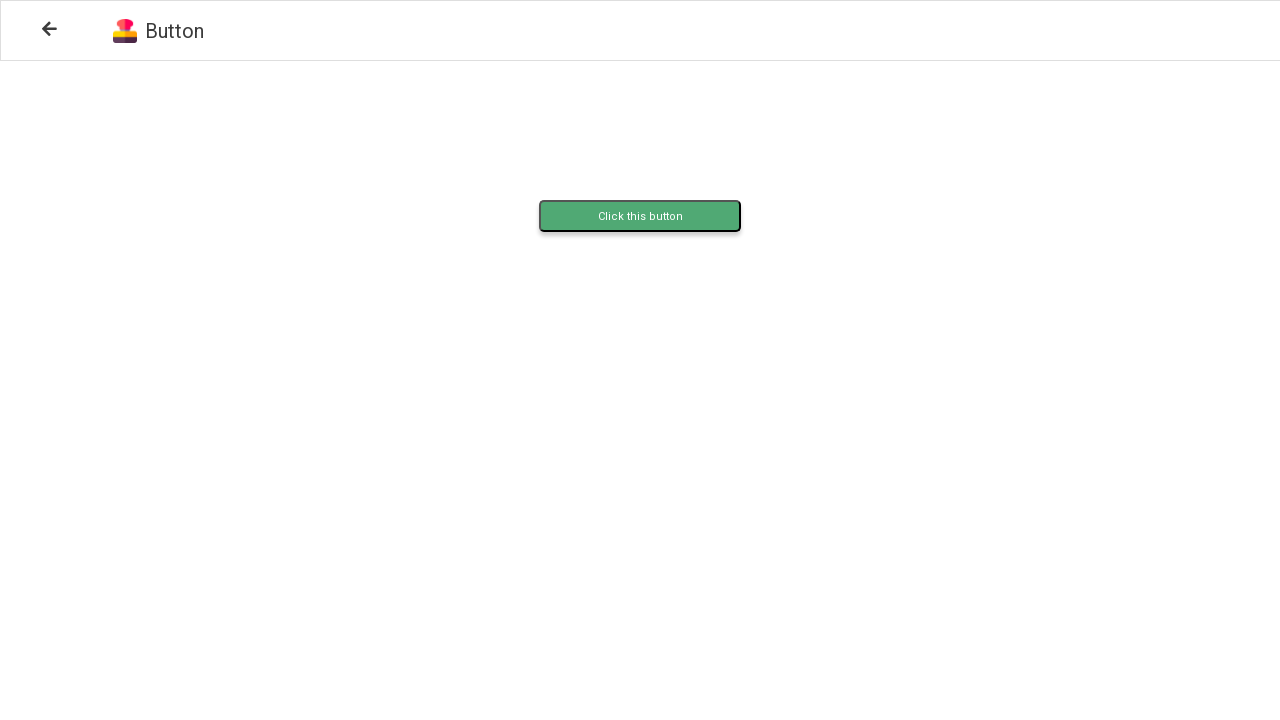